Tests form submission validation by filling all fields except zip code, submitting the form, and verifying that the zip code field is highlighted in red while other fields are highlighted in green

Starting URL: https://bonigarcia.dev/selenium-webdriver-java/data-types.html

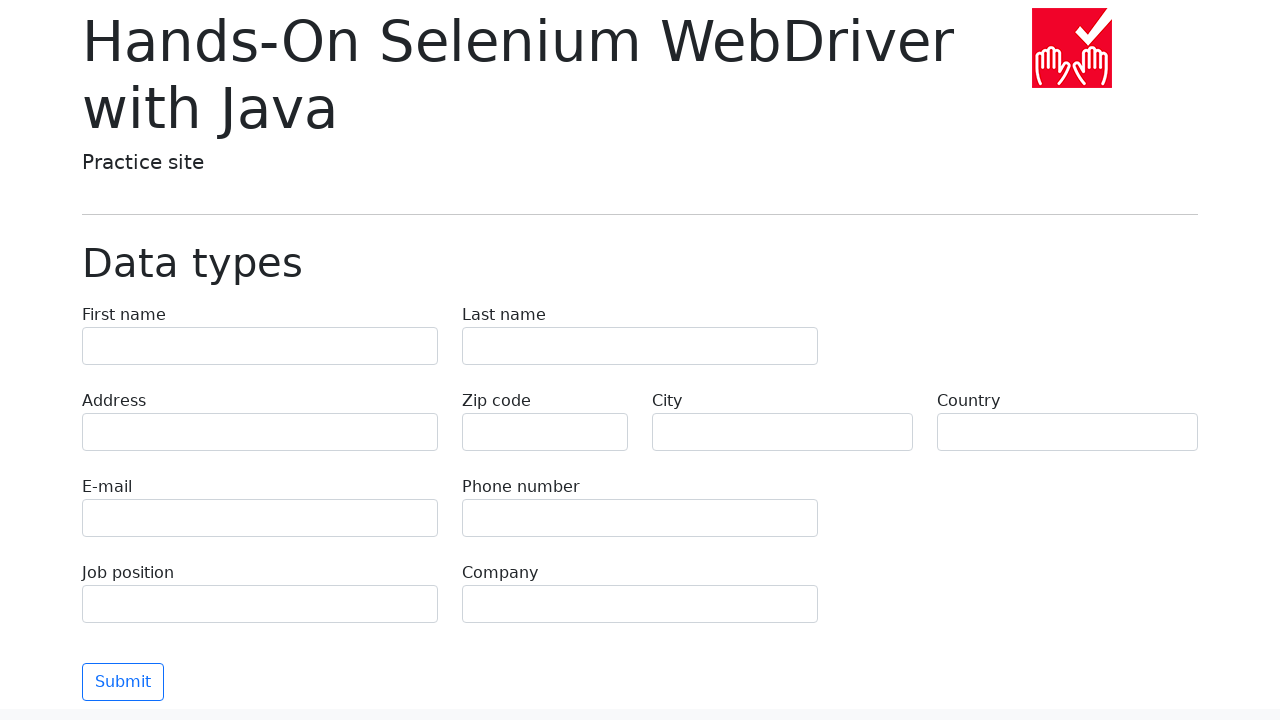

Filled first name field with 'Иван' on input[name='first-name']
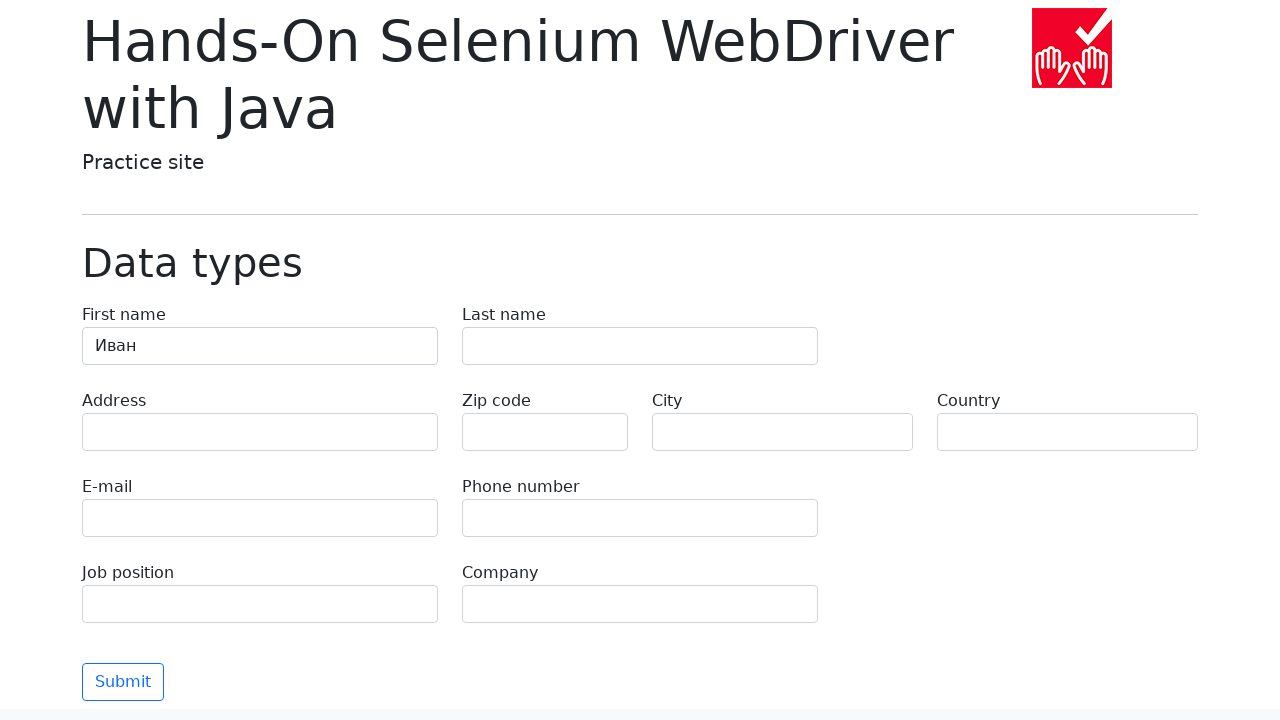

Filled last name field with 'Петров' on input[name='last-name']
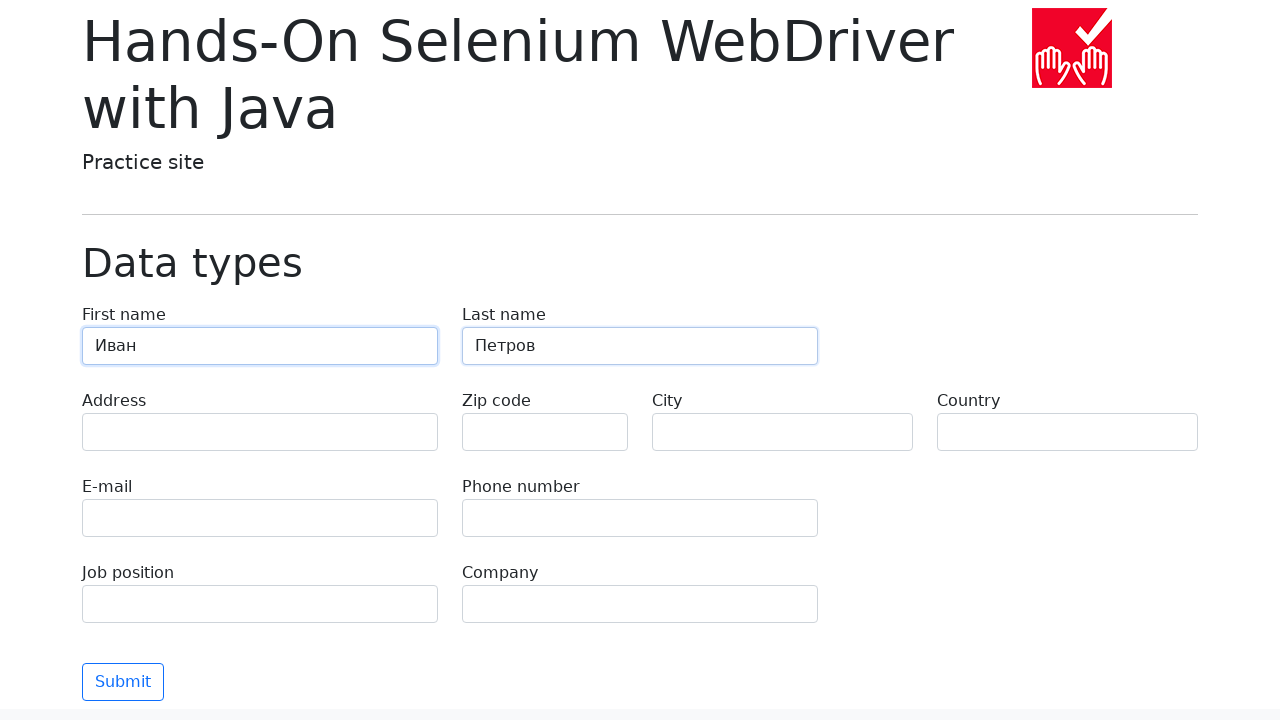

Filled address field with 'Ленина, 55-3' on input[name='address']
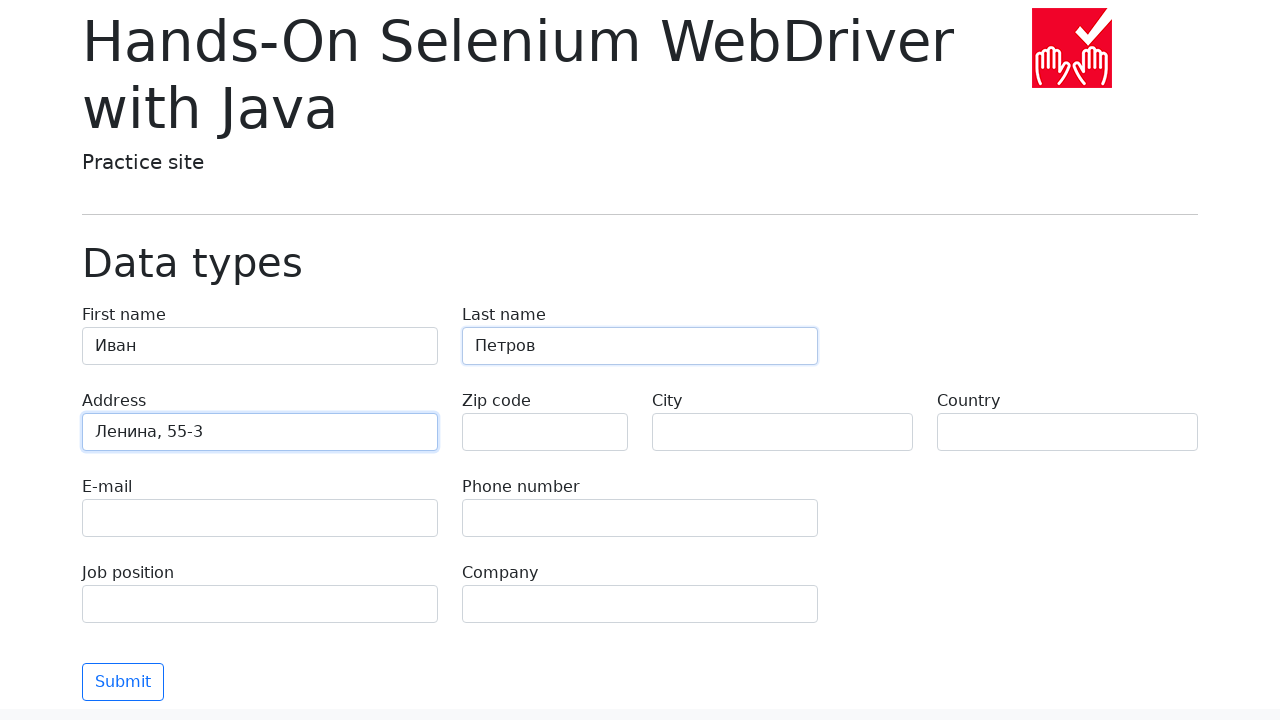

Filled email field with 'test@skypro.com' on input[name='e-mail']
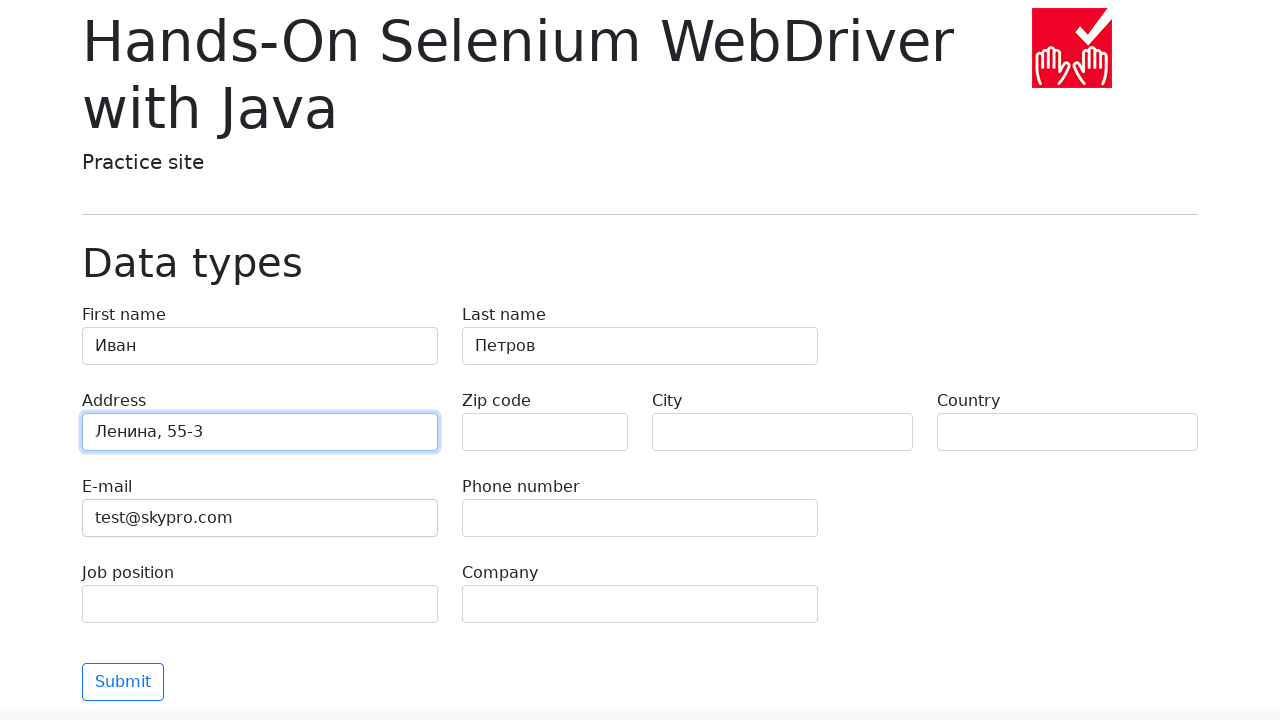

Filled phone field with '+7985899998787' on input[name='phone']
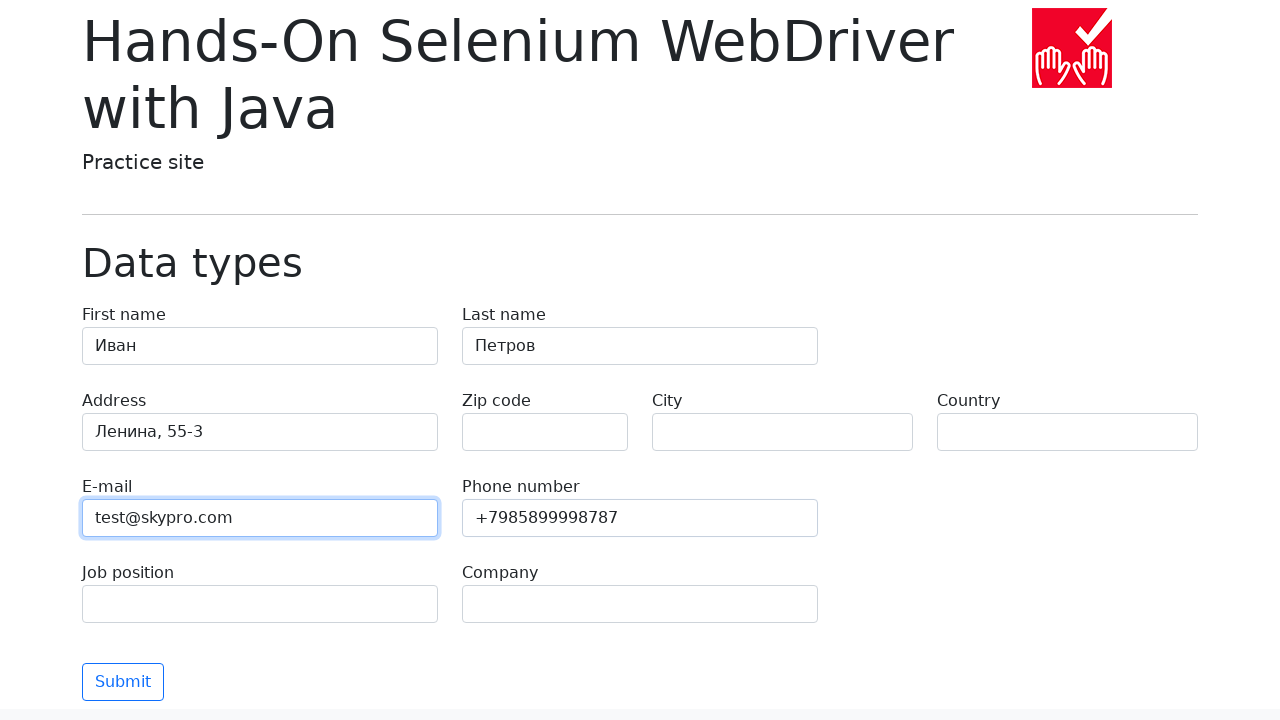

Filled city field with 'Москва' on input[name='city']
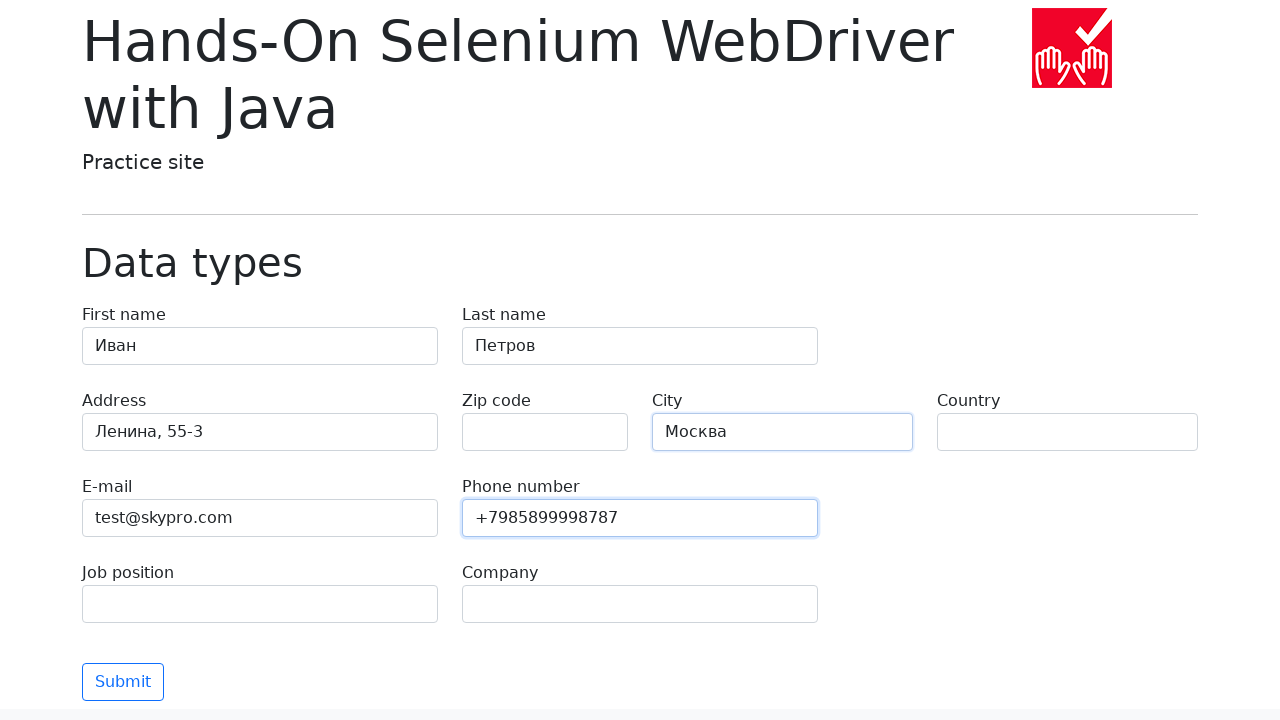

Filled country field with 'Россия' on input[name='country']
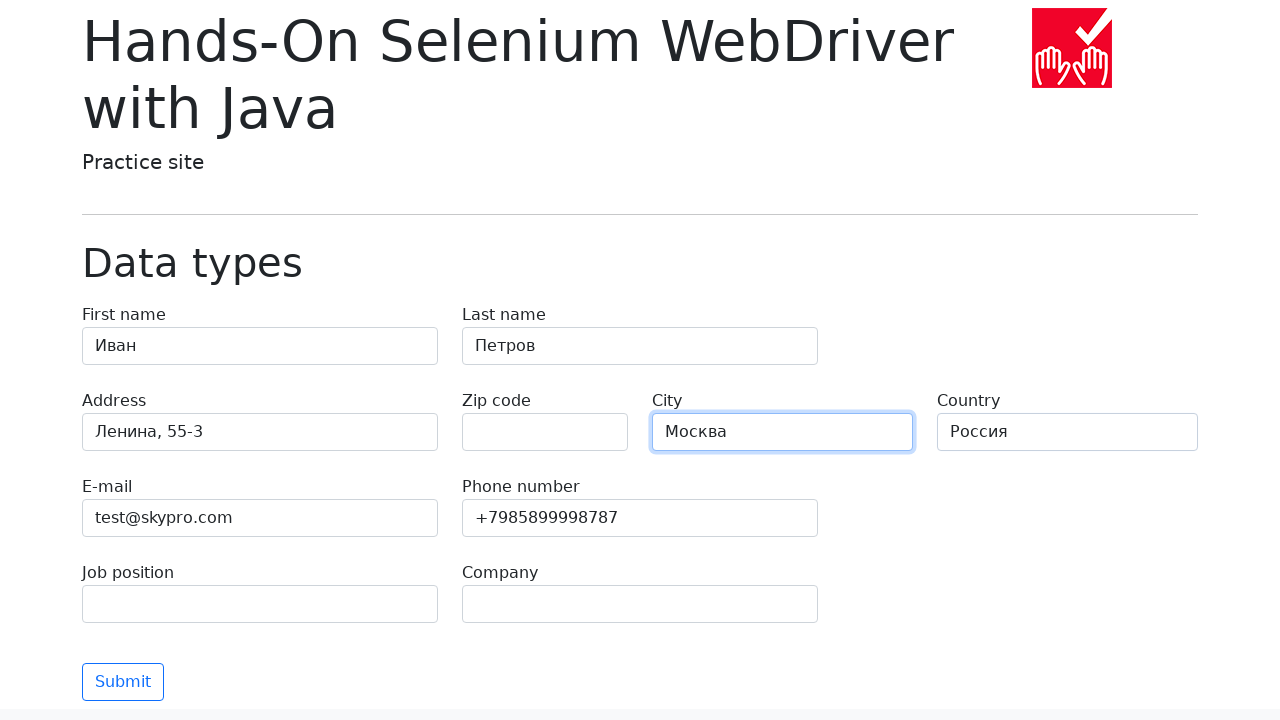

Filled job position field with 'QA' on input[name='job-position']
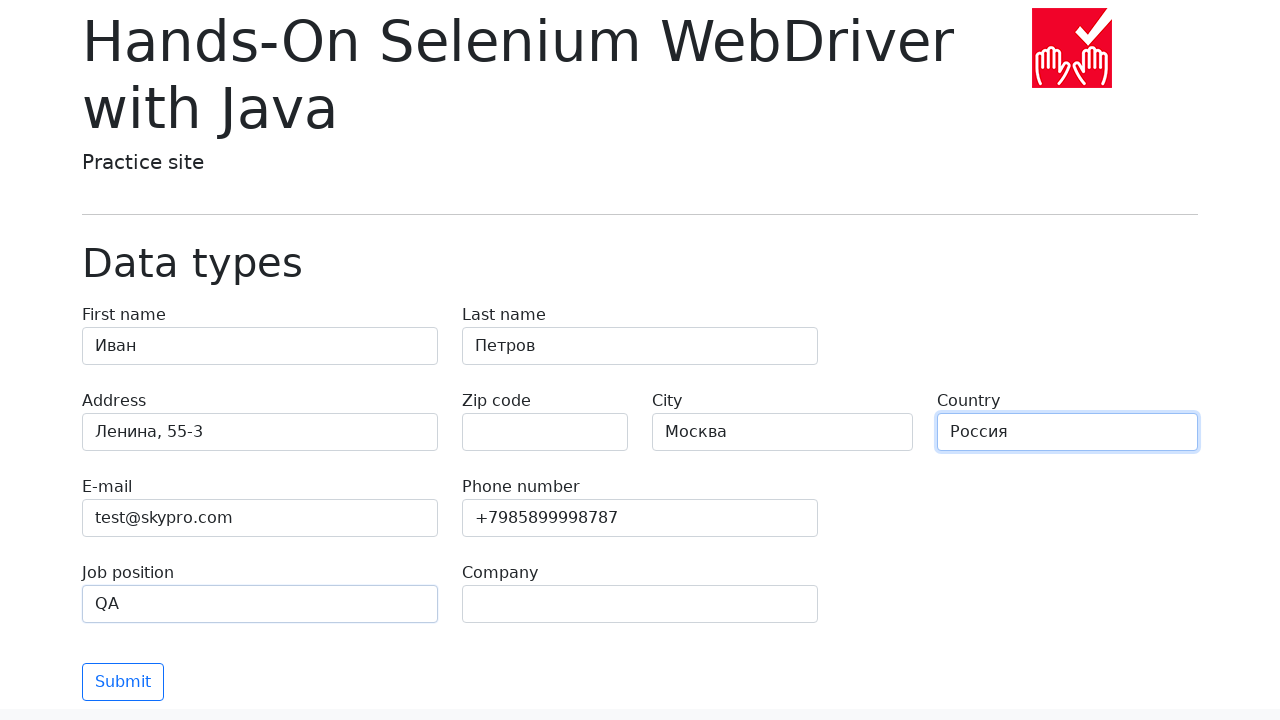

Filled company field with 'SkyPro' on input[name='company']
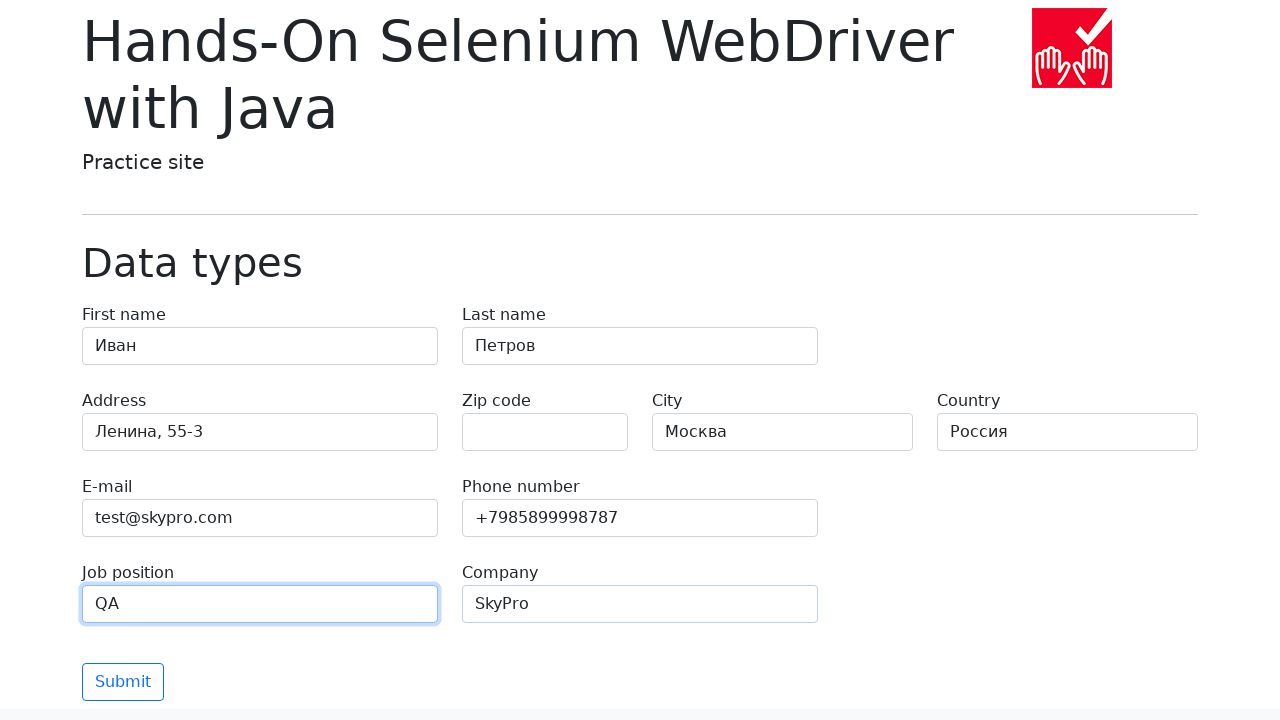

Clicked submit button to submit the form at (123, 682) on button[type='submit']
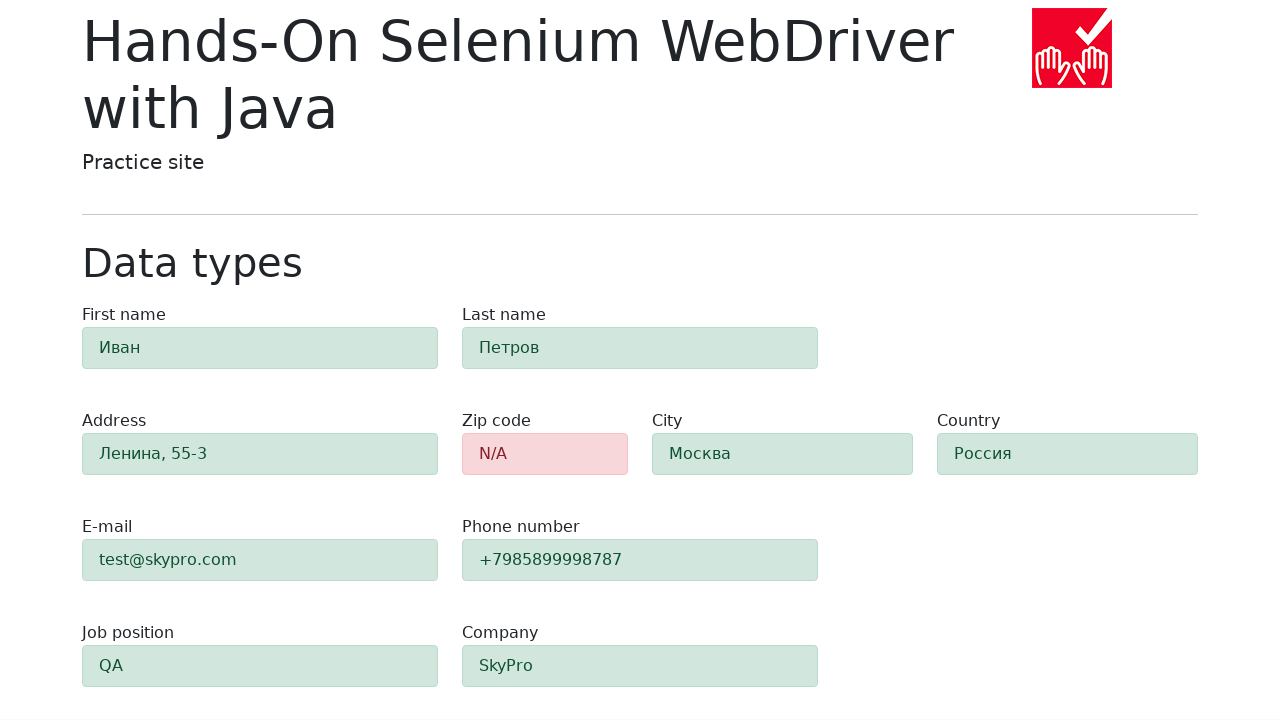

Zip code field validation element appeared
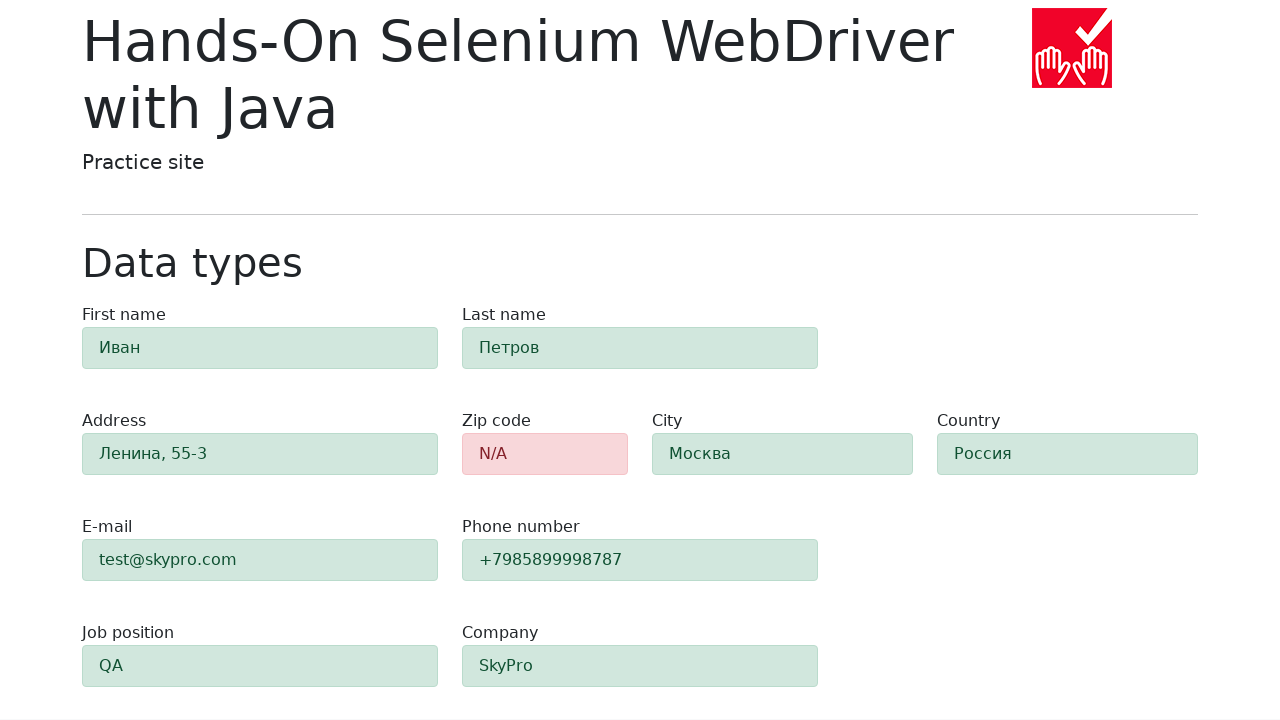

Verified zip code field has red background (error state)
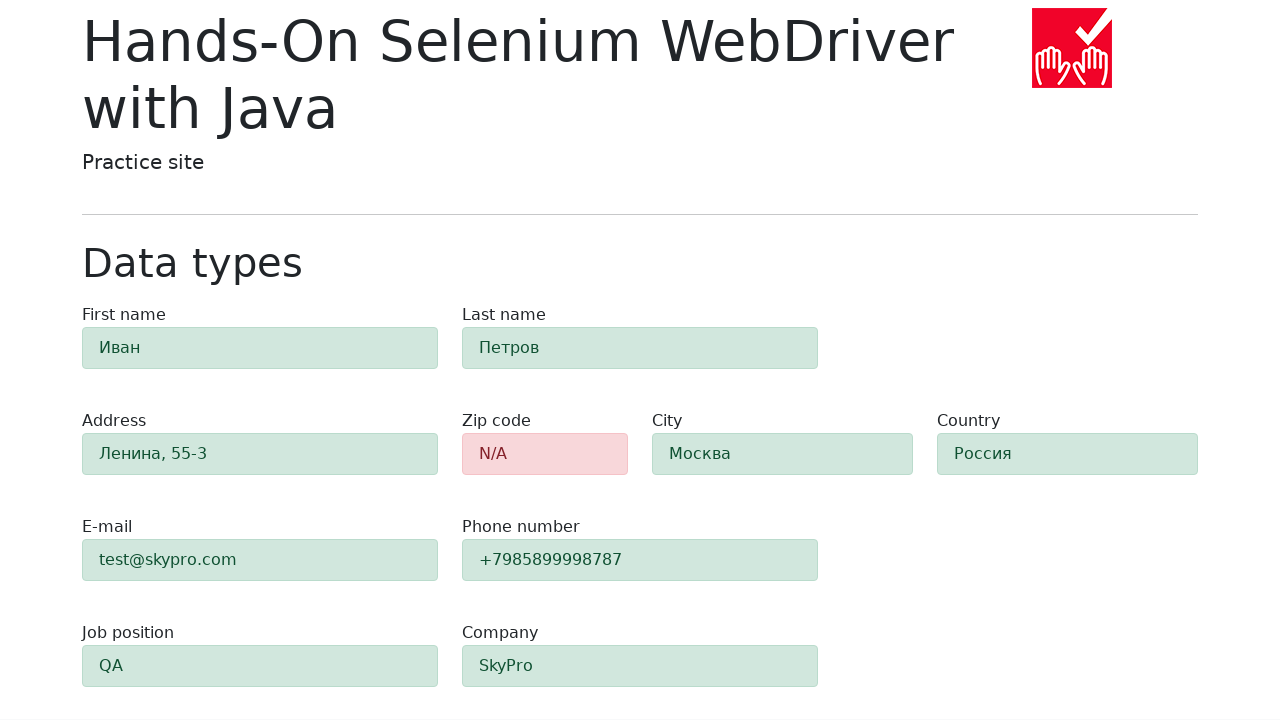

Verified 'first-name' field has green background (success state)
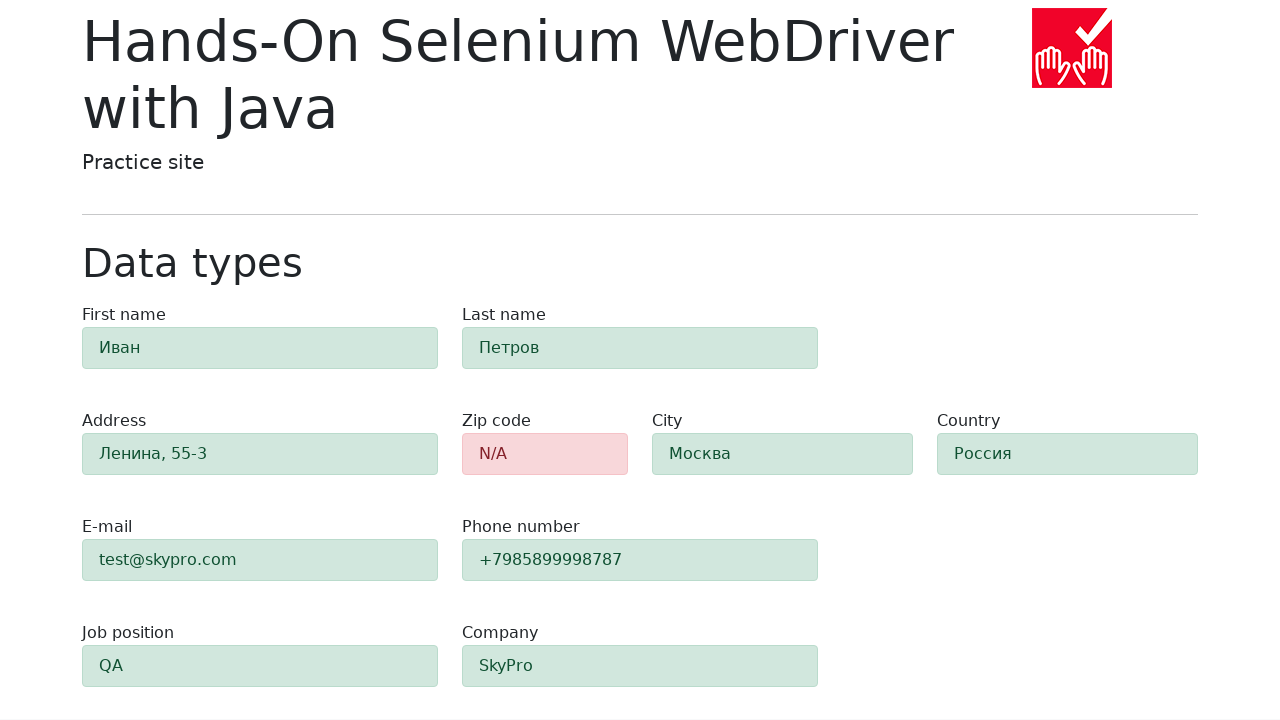

Verified 'last-name' field has green background (success state)
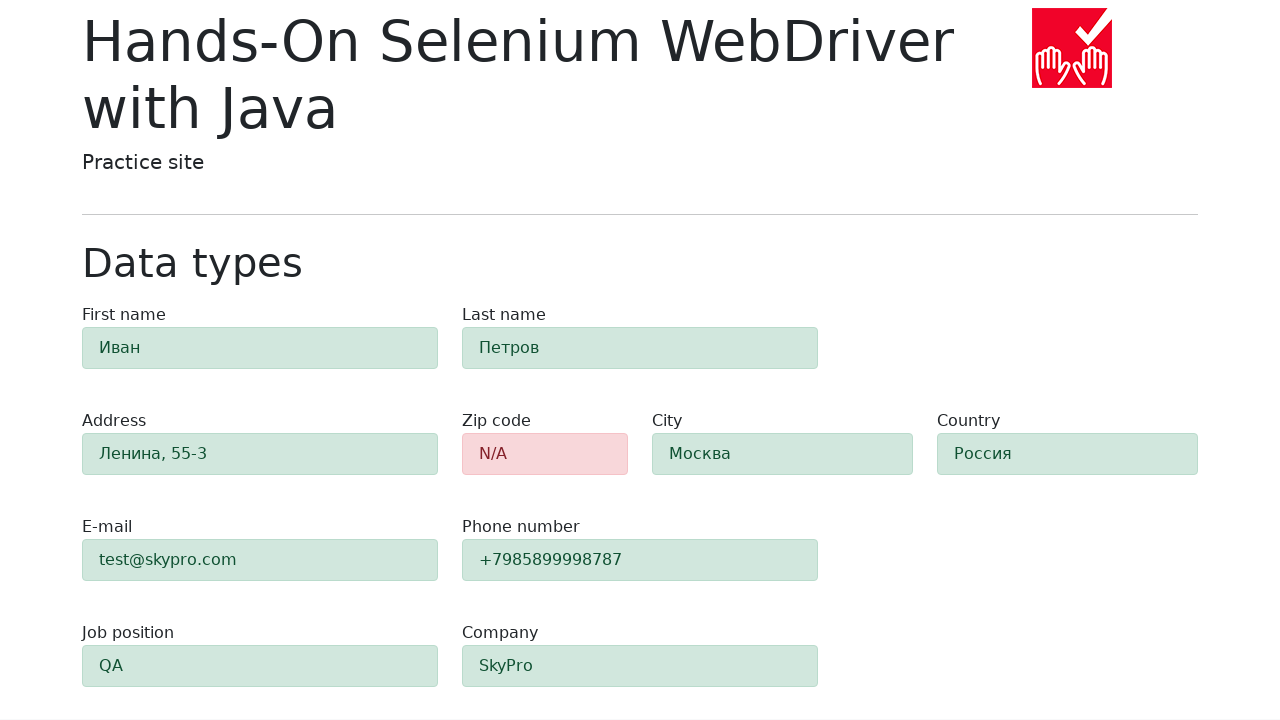

Verified 'address' field has green background (success state)
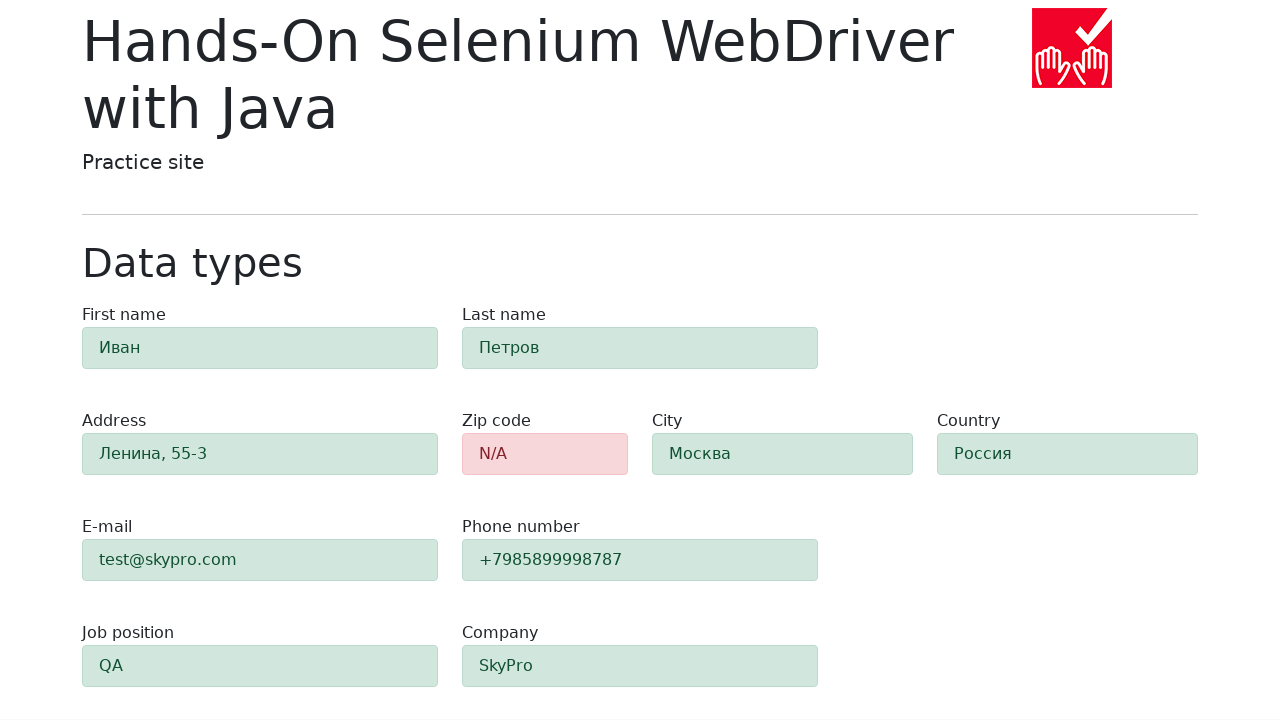

Verified 'e-mail' field has green background (success state)
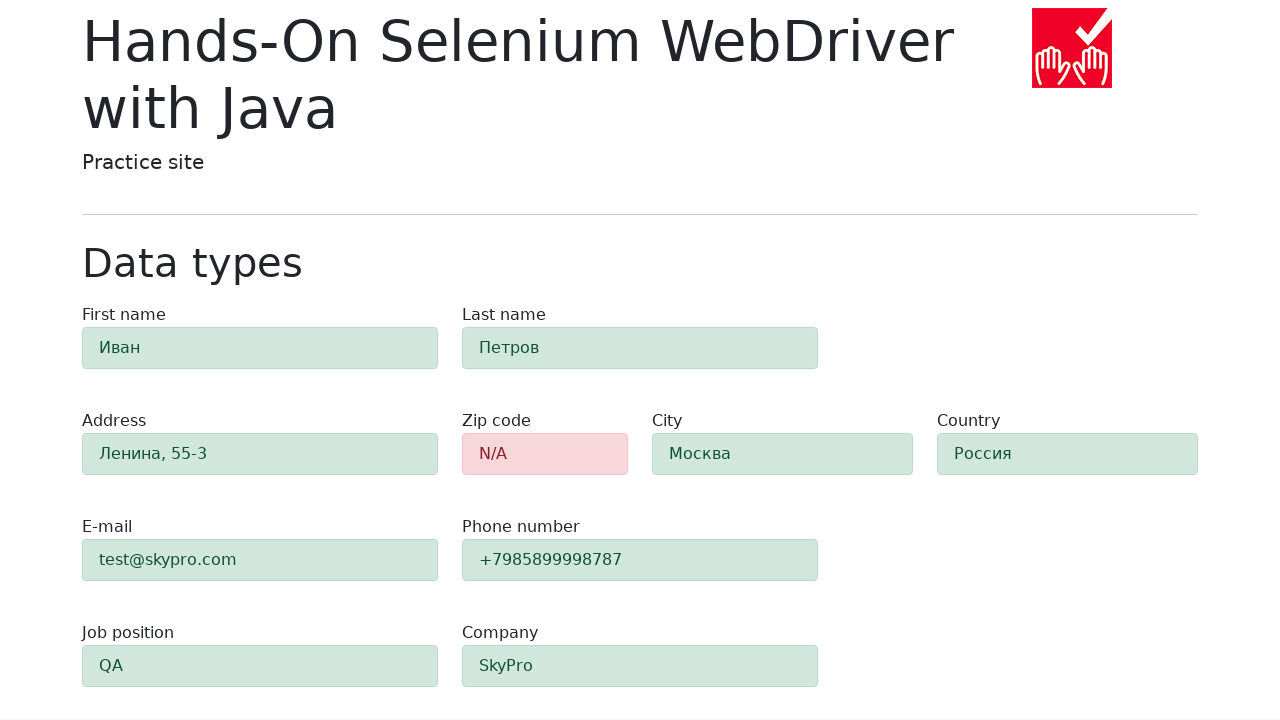

Verified 'phone' field has green background (success state)
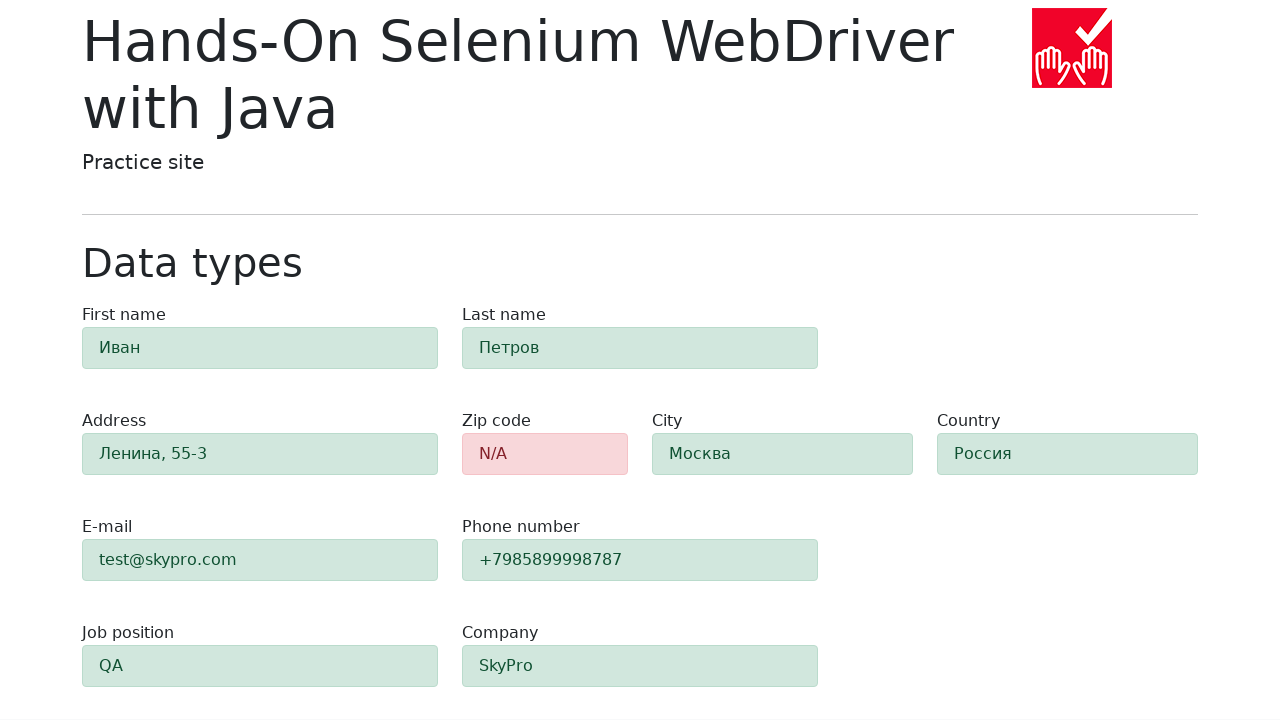

Verified 'city' field has green background (success state)
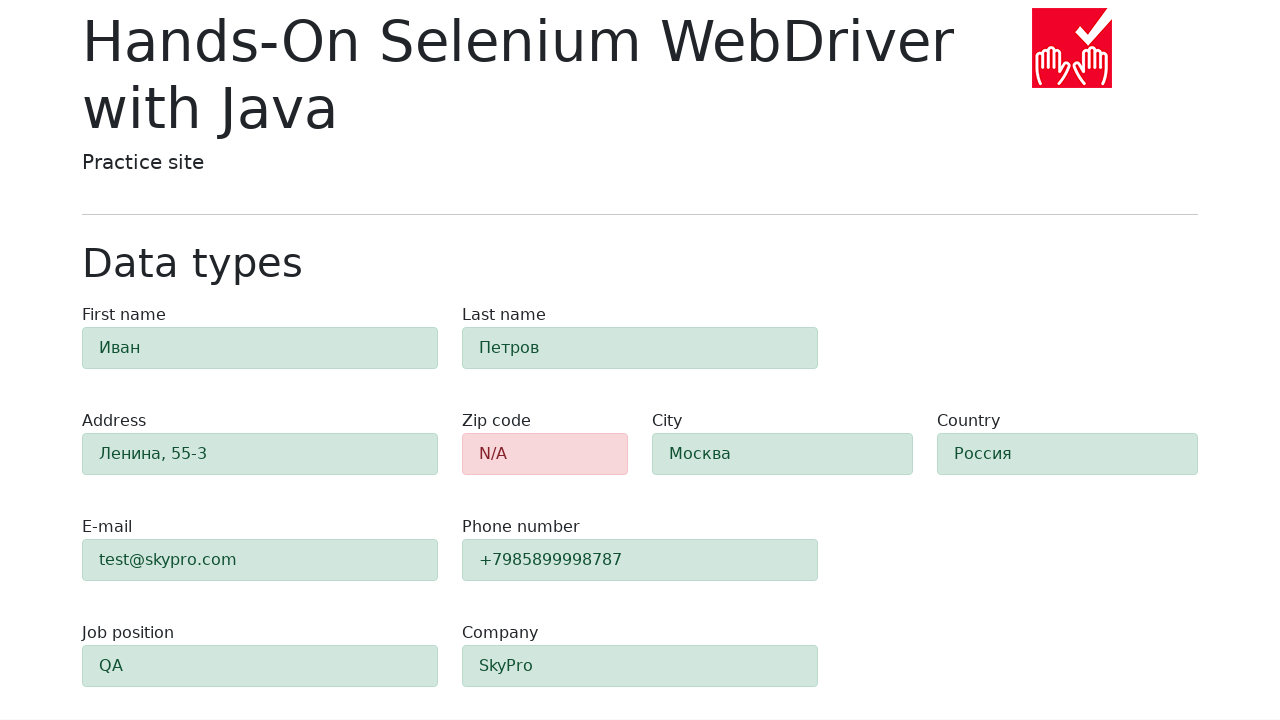

Verified 'country' field has green background (success state)
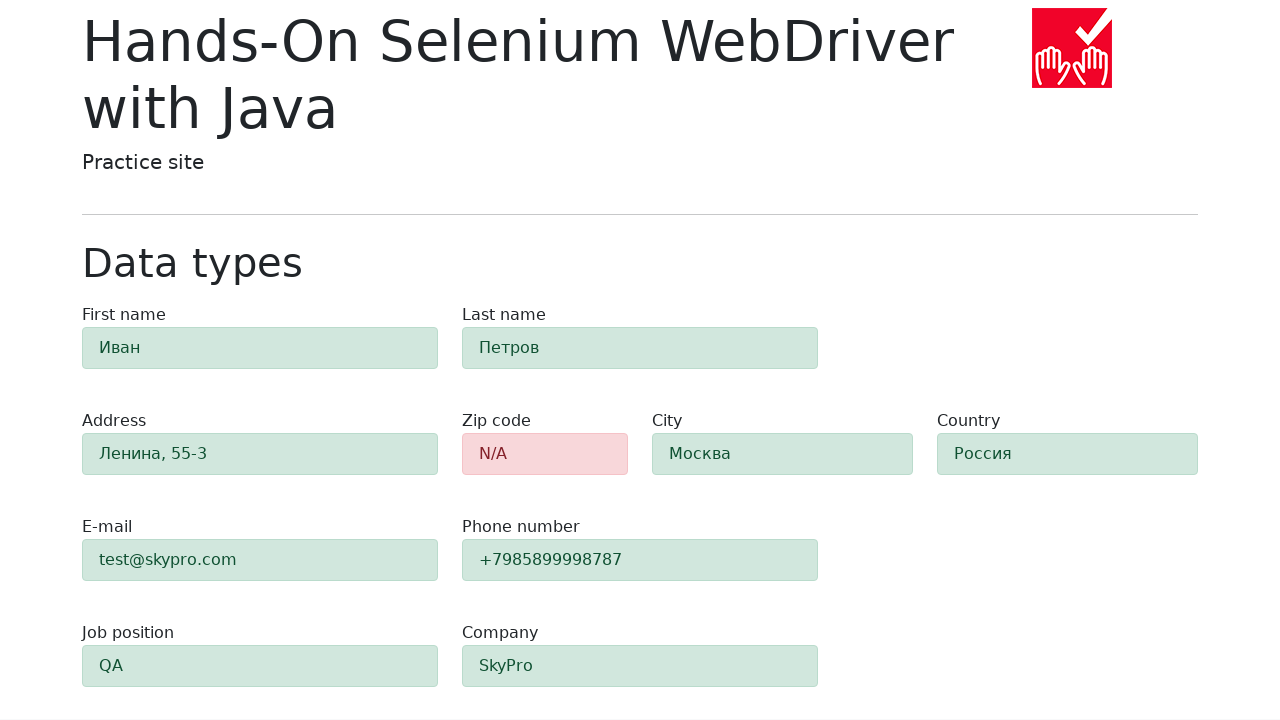

Verified 'job-position' field has green background (success state)
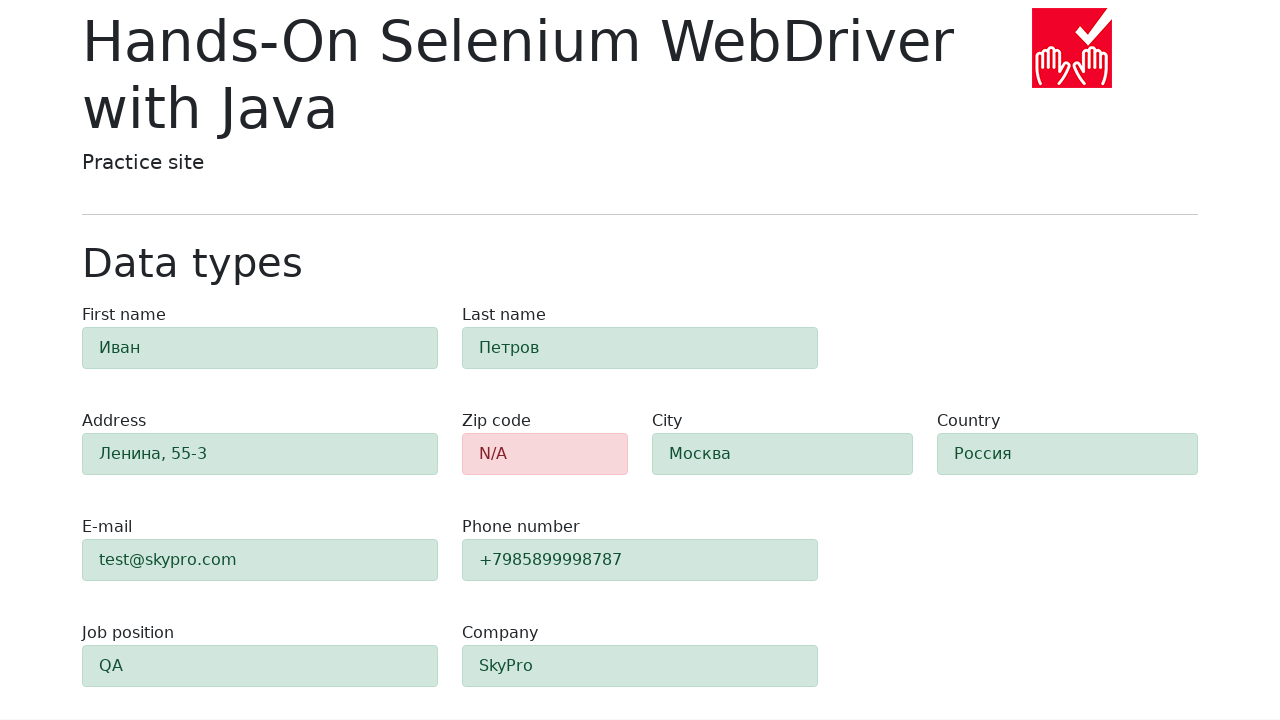

Verified 'company' field has green background (success state)
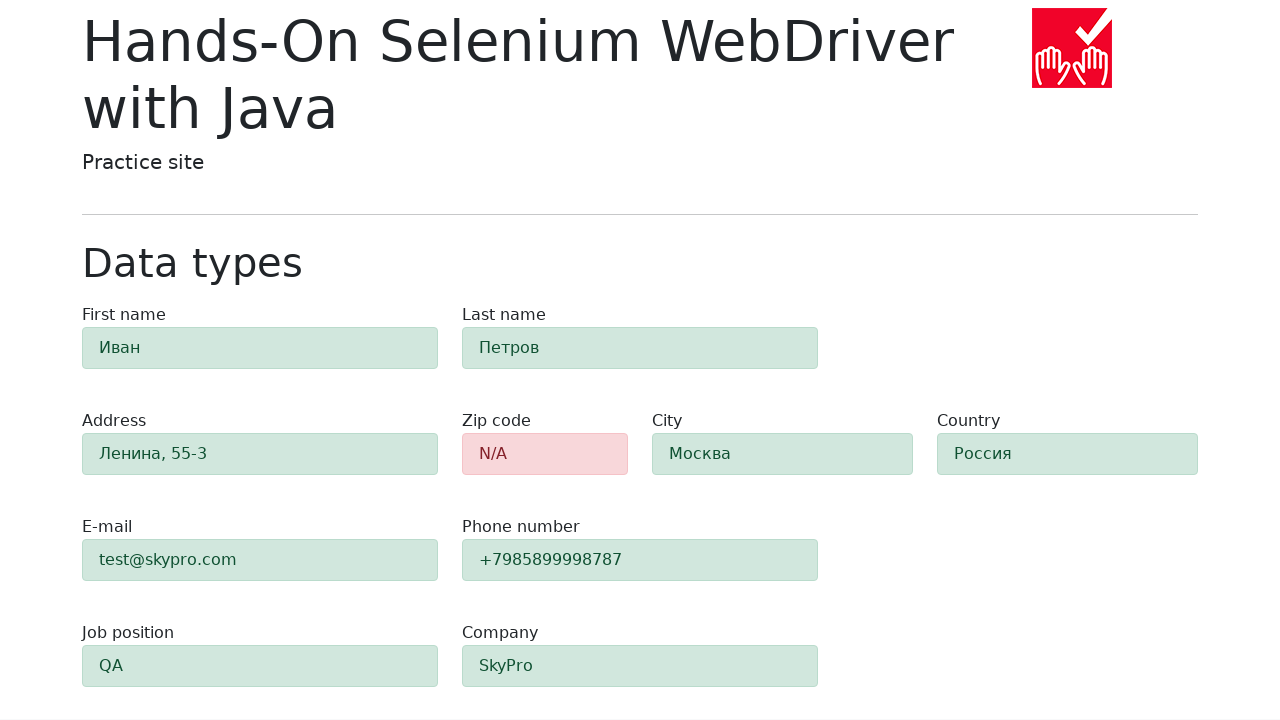

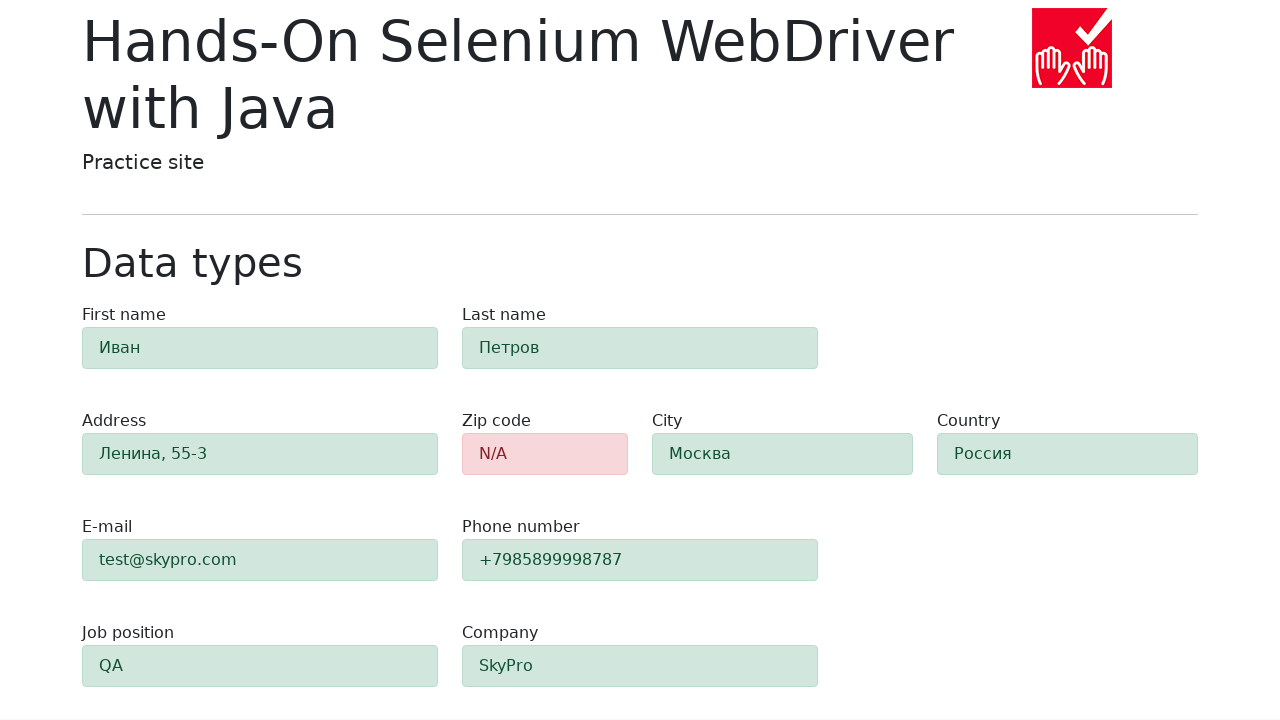